Tests flight search functionality on BlazeDemo by selecting departure and destination cities and clicking the find flights button

Starting URL: https://blazedemo.com/

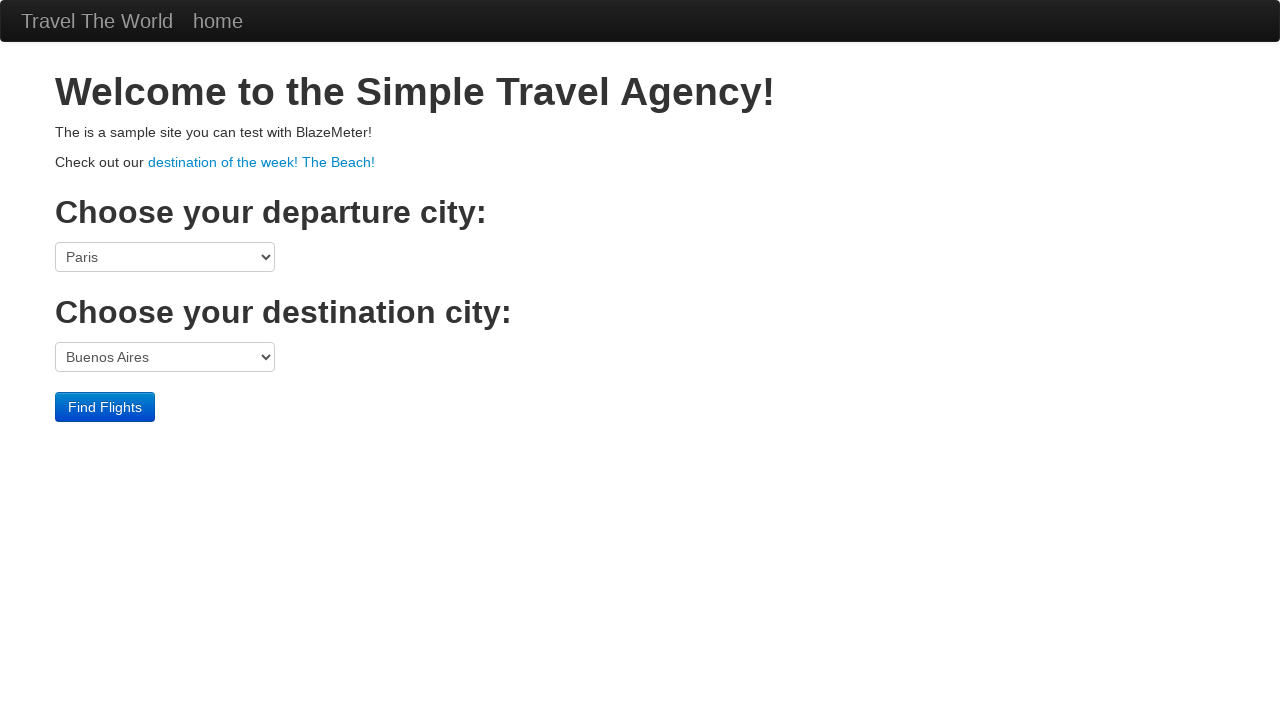

Selected Boston as departure city on select[name='fromPort']
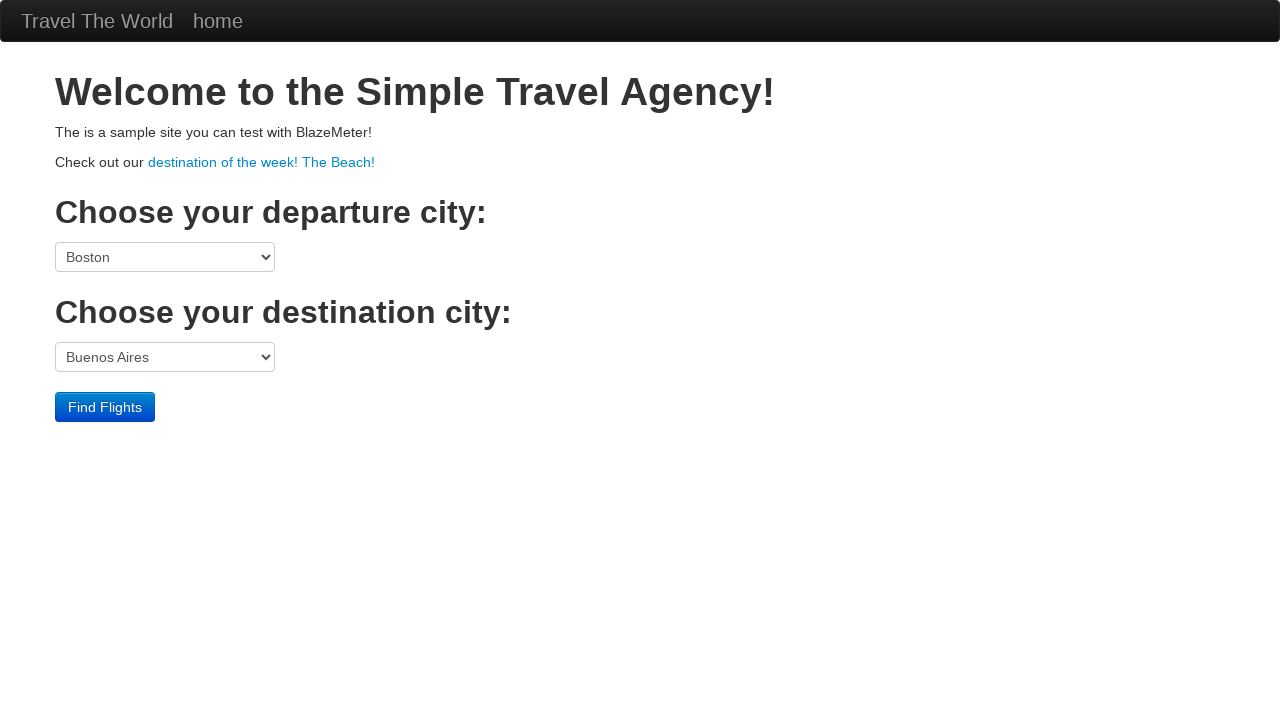

Selected London as destination city on select[name='toPort']
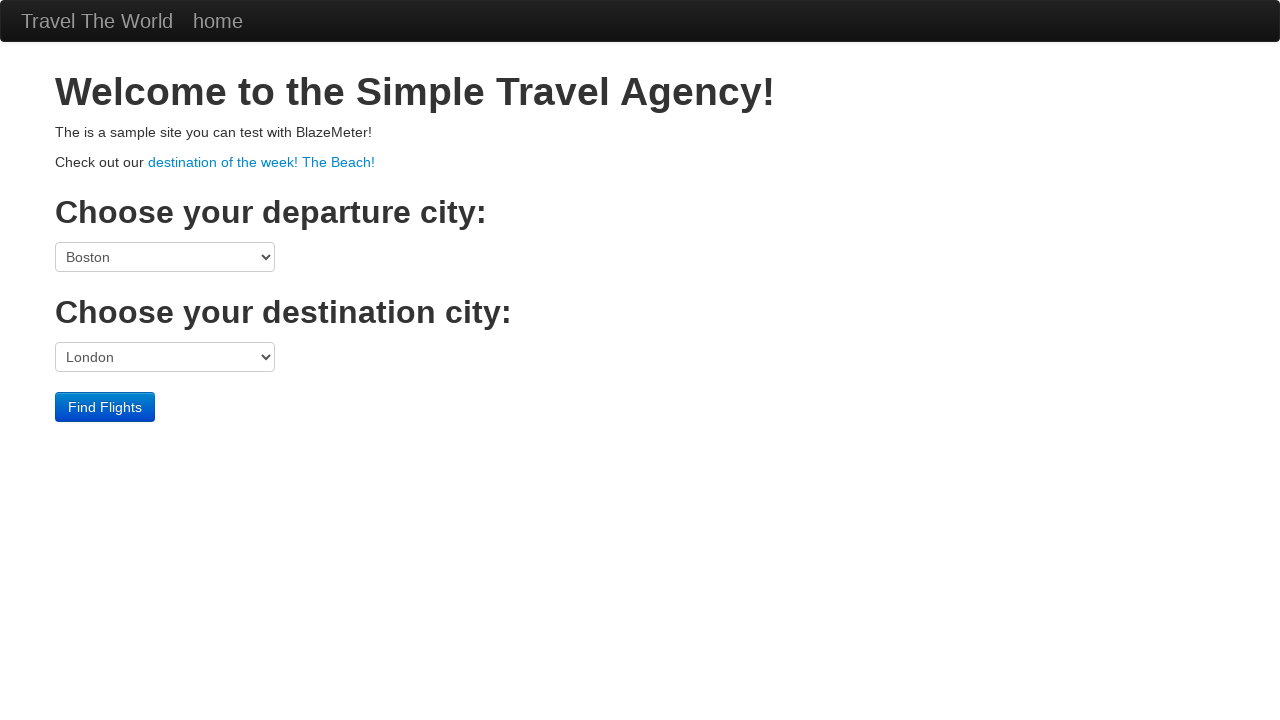

Clicked find flights button at (105, 407) on .btn-primary
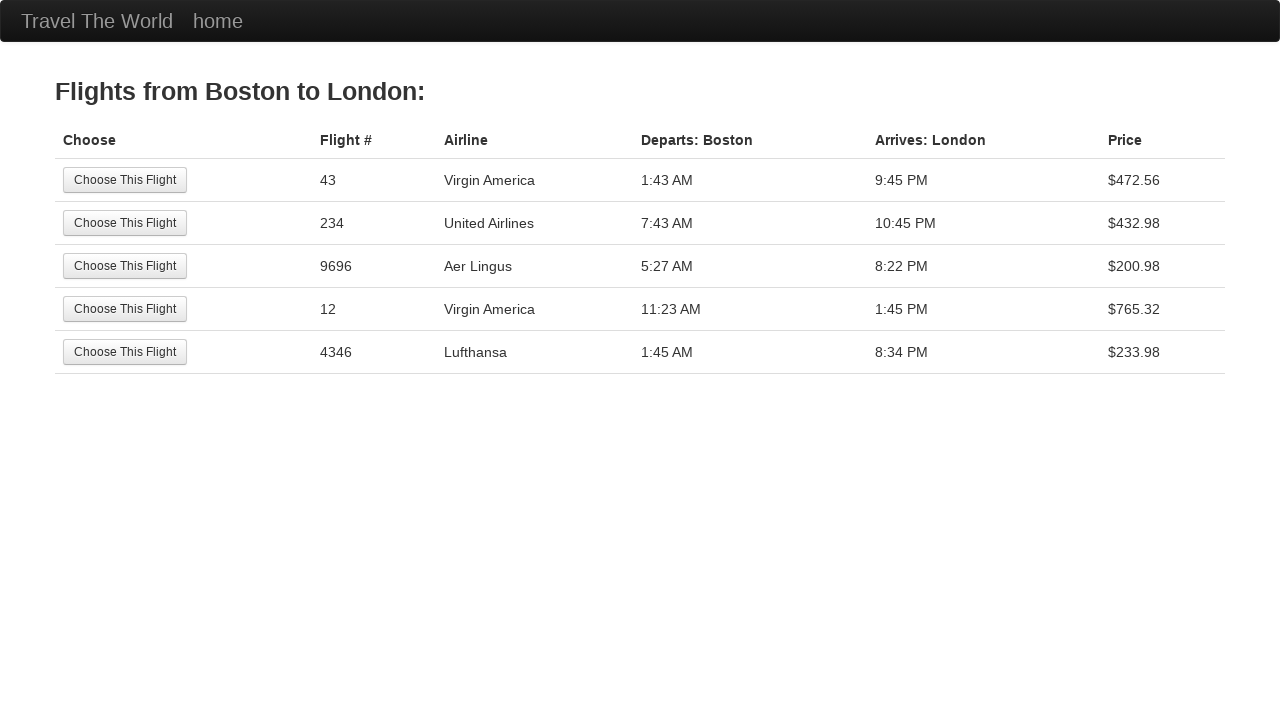

Flight results table loaded
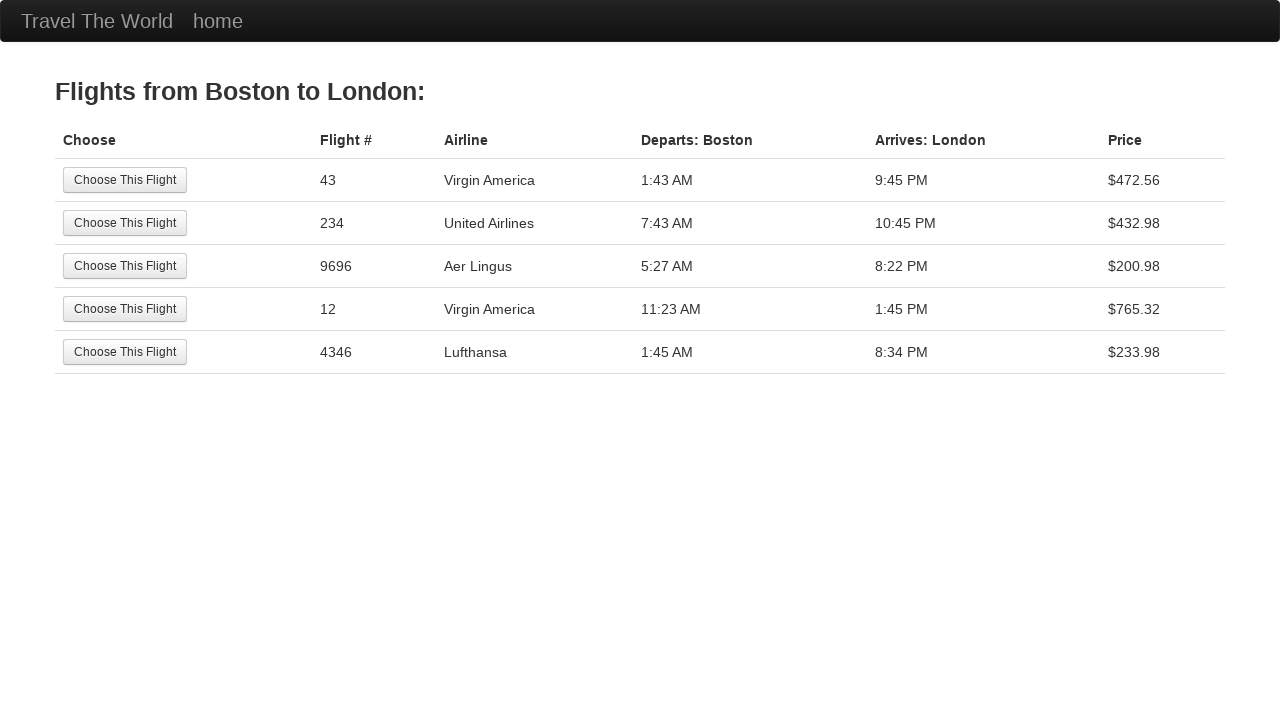

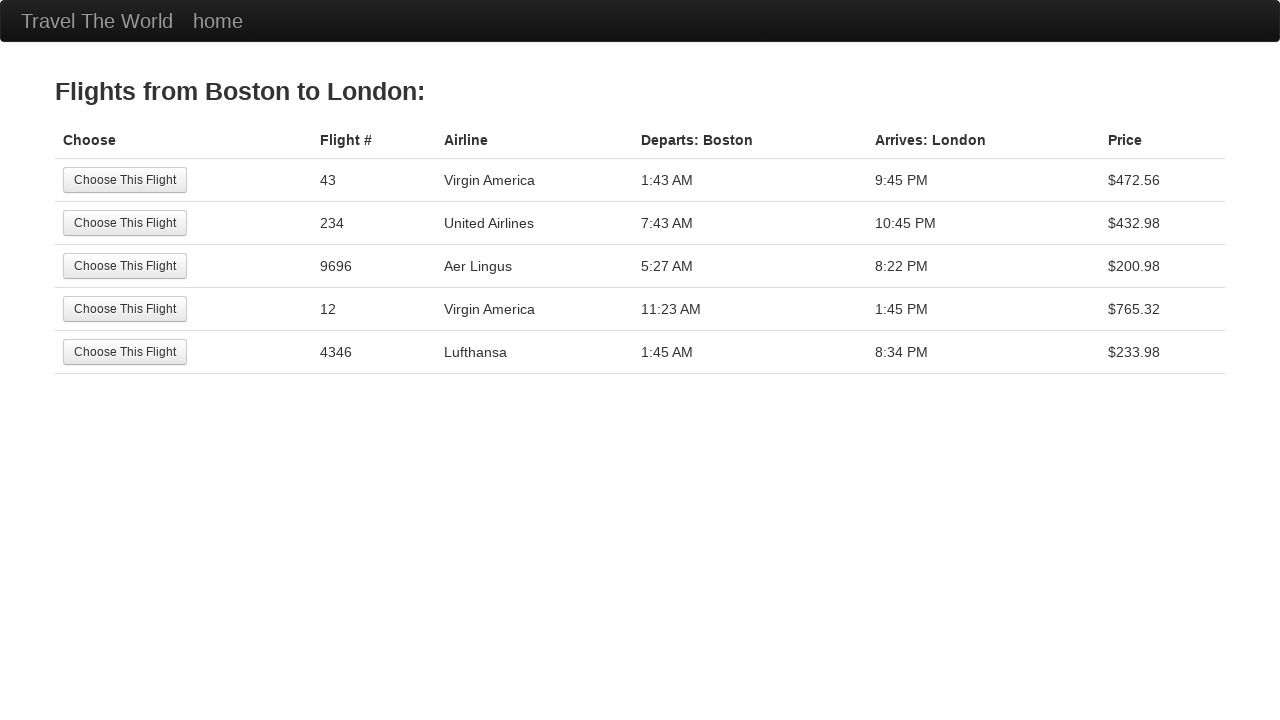